Tests TodoMVC boundary value: 101 characters should successfully add a todo item

Starting URL: https://demo.playwright.dev/todomvc/#/

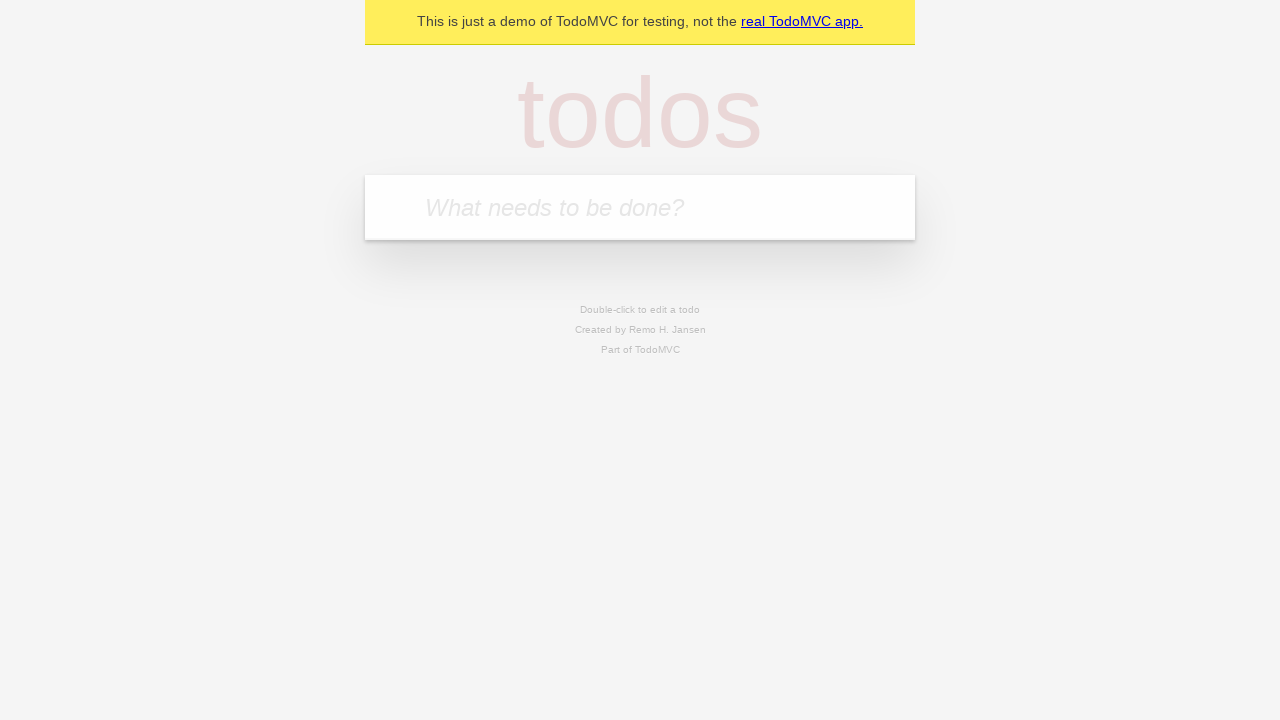

Retrieved initial count of todo items
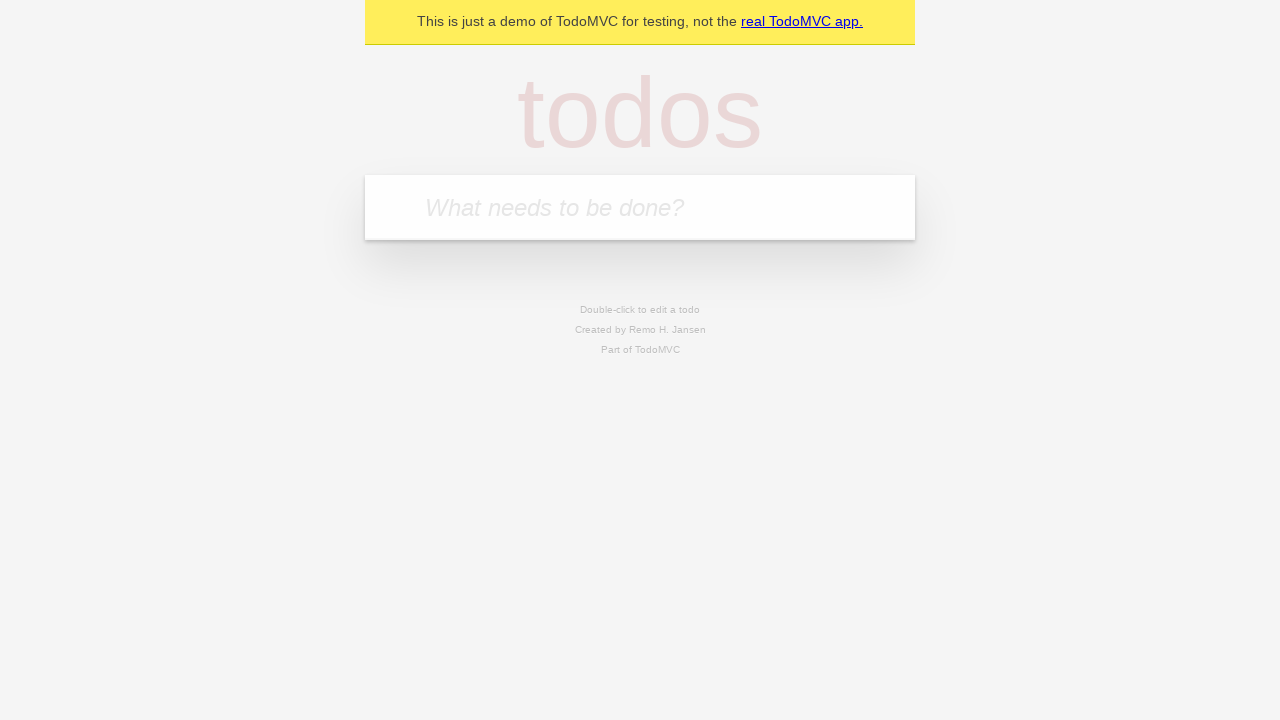

Filled todo input with 101 character string (boundary value test) on internal:attr=[placeholder="What needs to be done?"i]
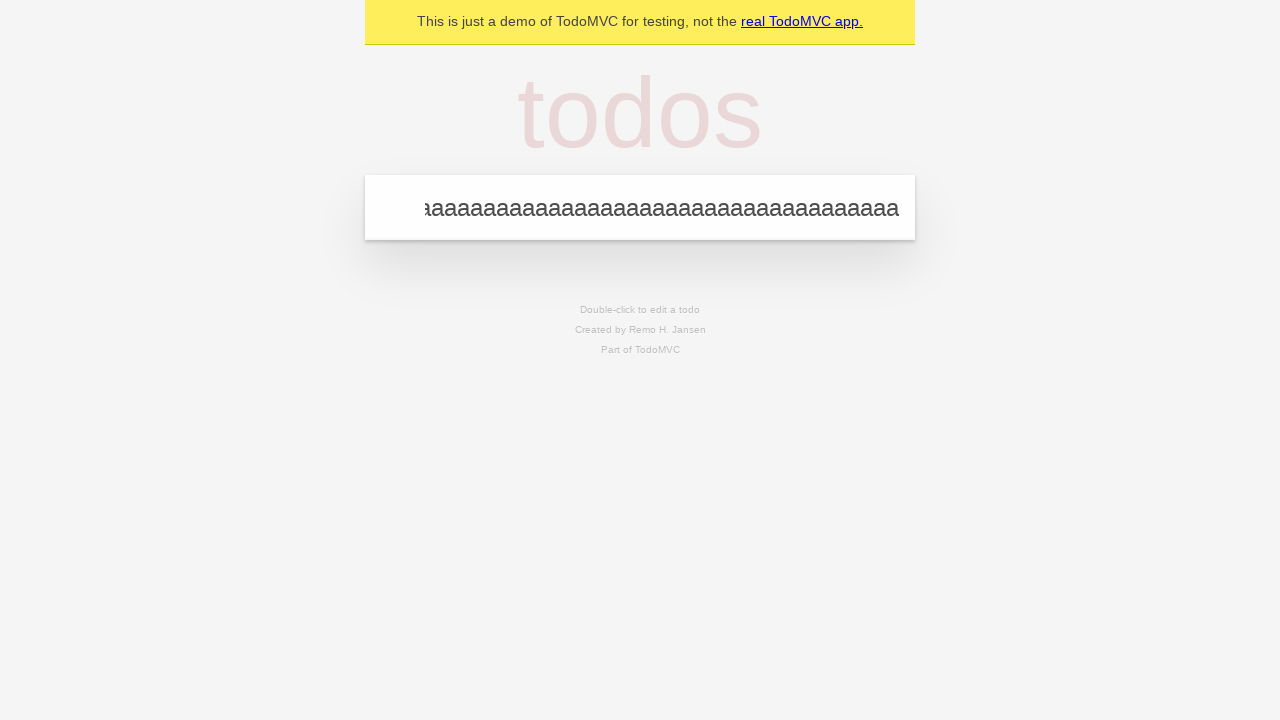

Pressed Enter to submit the 101 character todo item
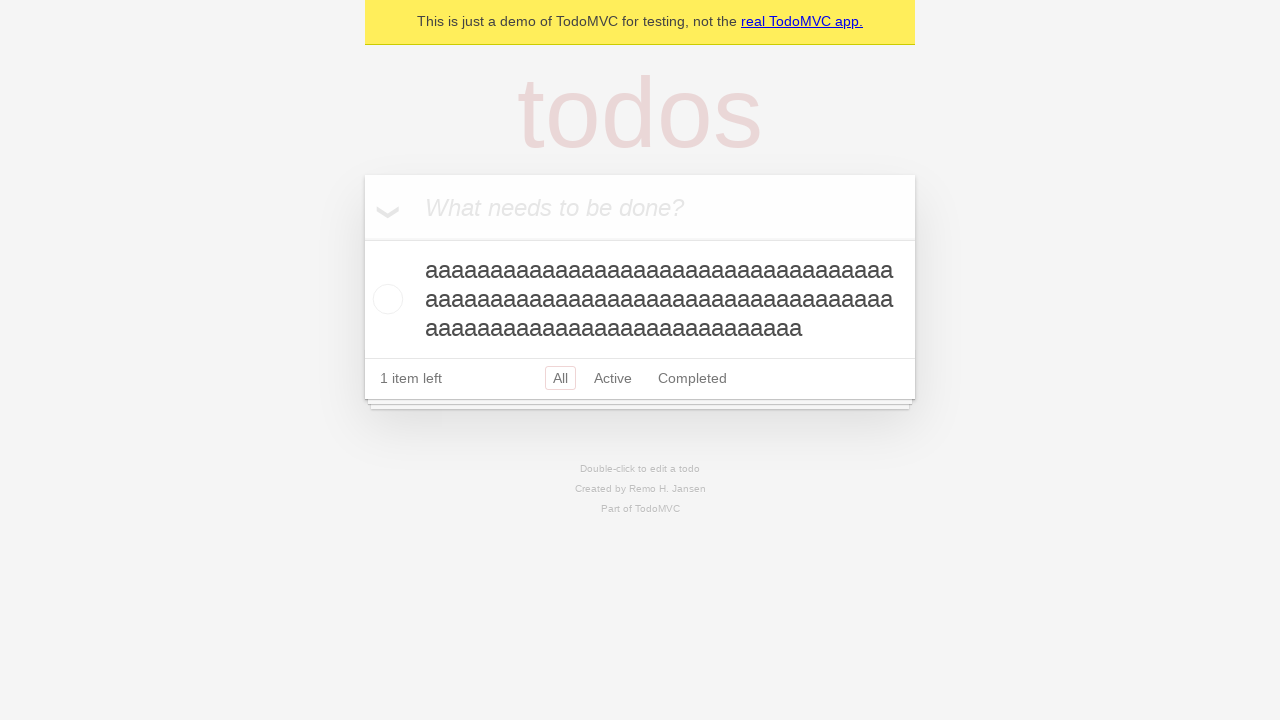

Retrieved current count of todo items after submission
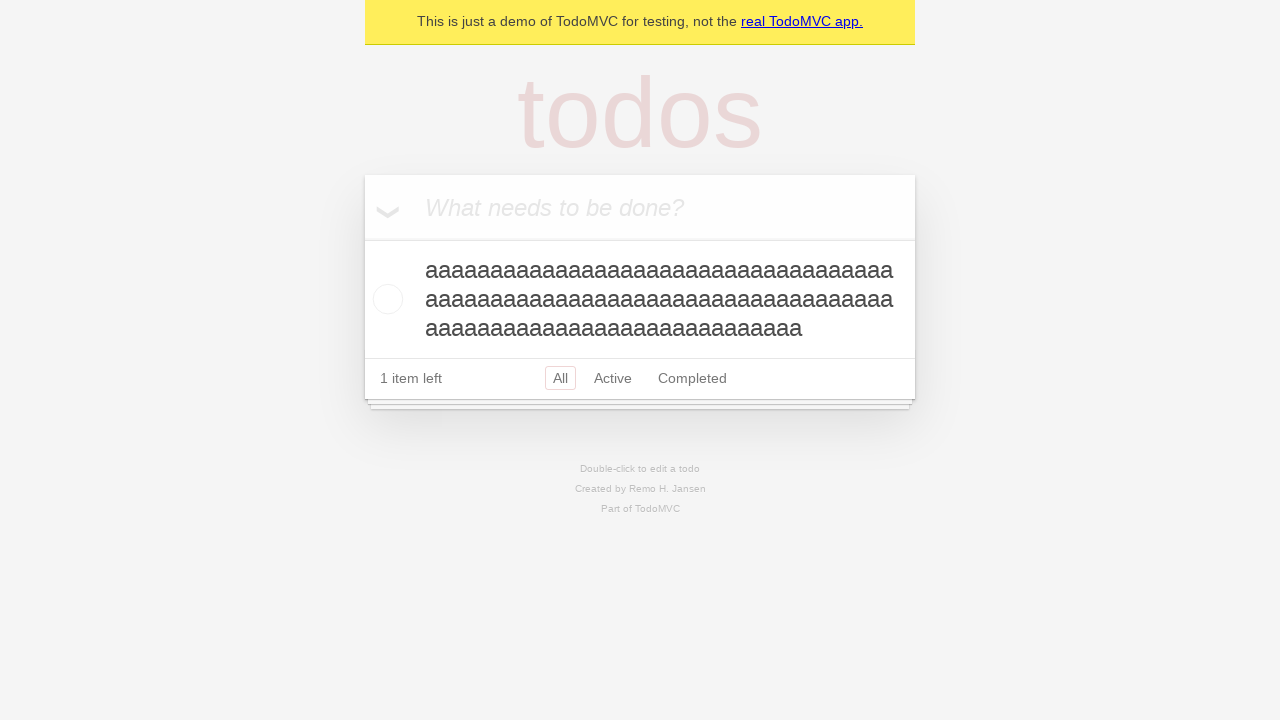

Assertion passed: todo item successfully added (count increased from 0 to 1)
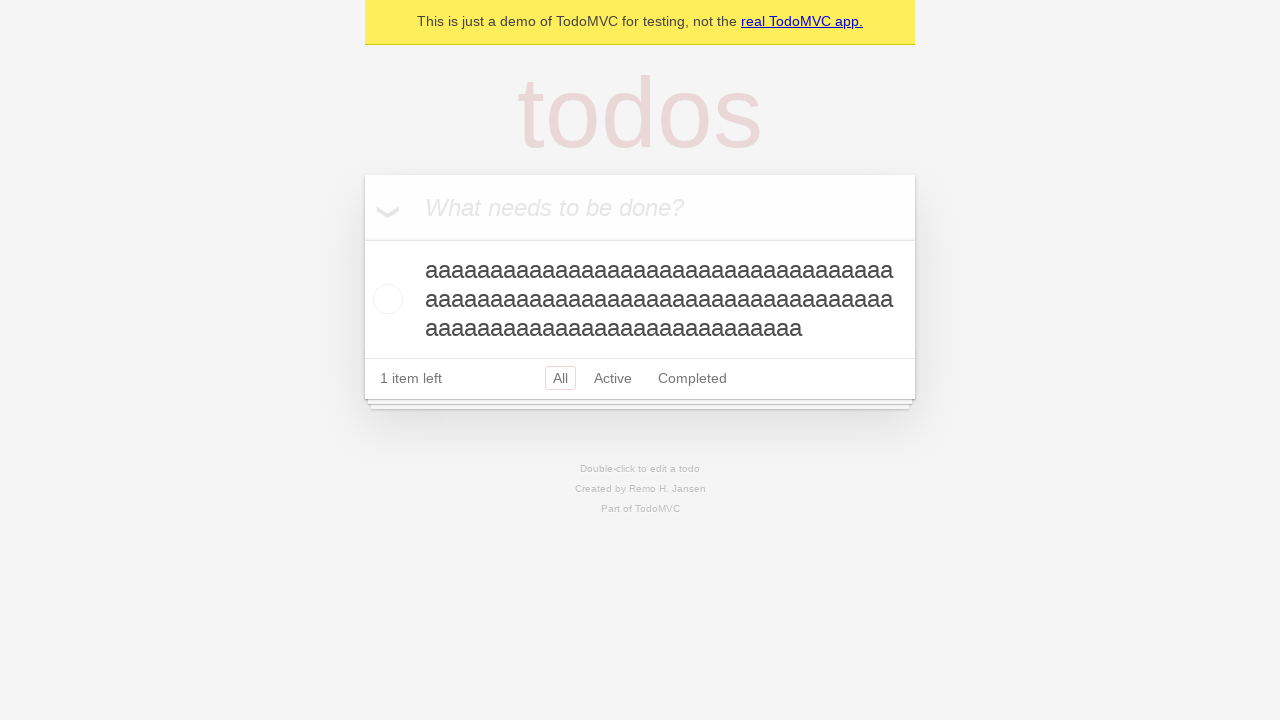

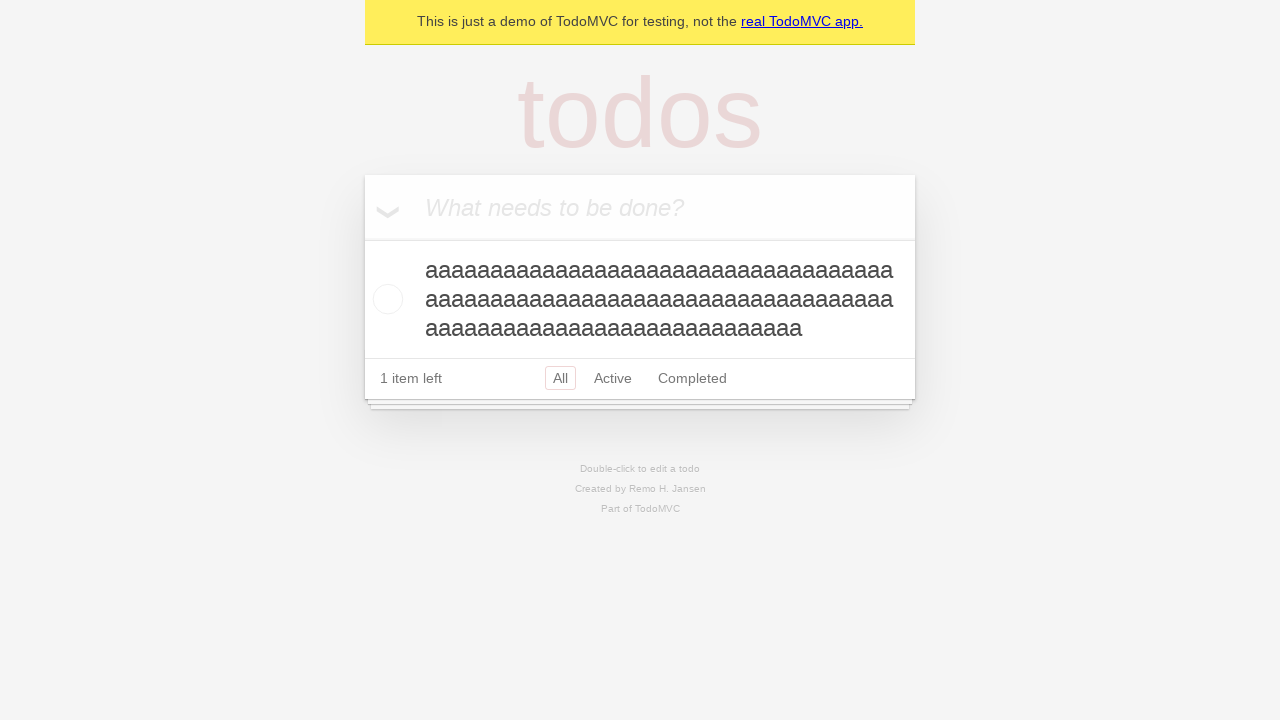